Verifies the home page displays correctly by checking the header text and description paragraph

Starting URL: https://kristinek.github.io/site

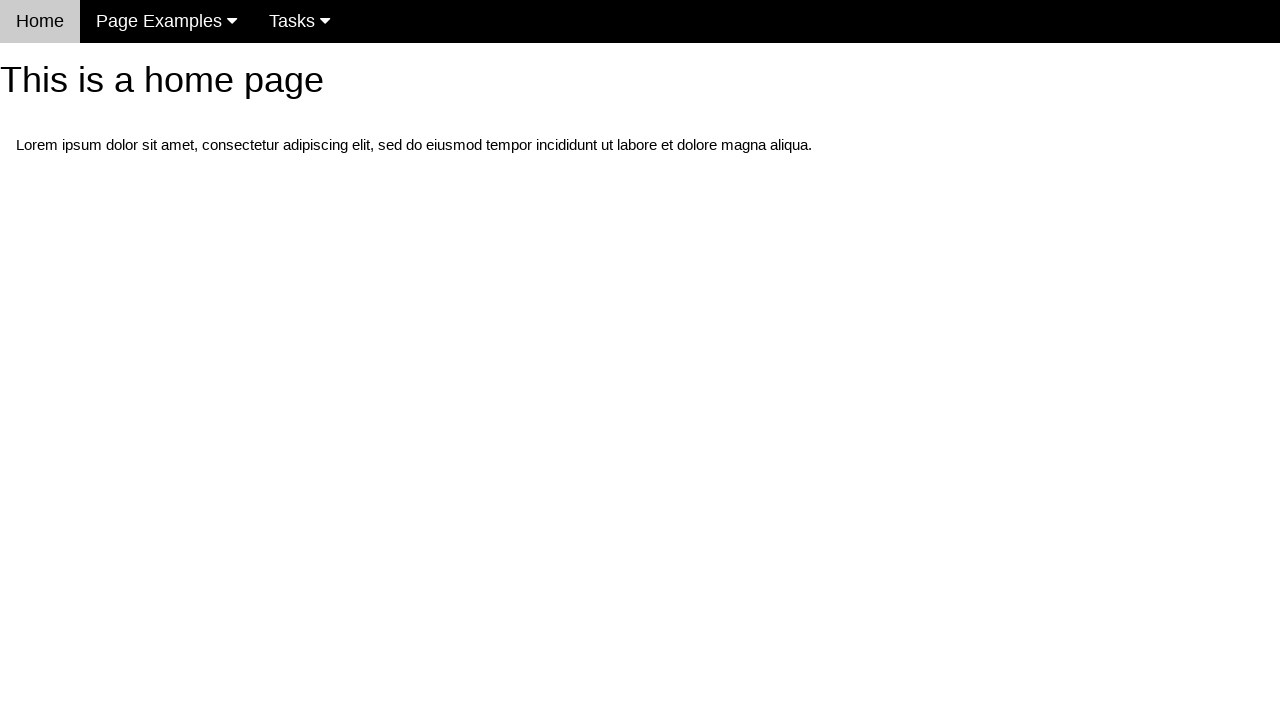

Navigated to home page at https://kristinek.github.io/site
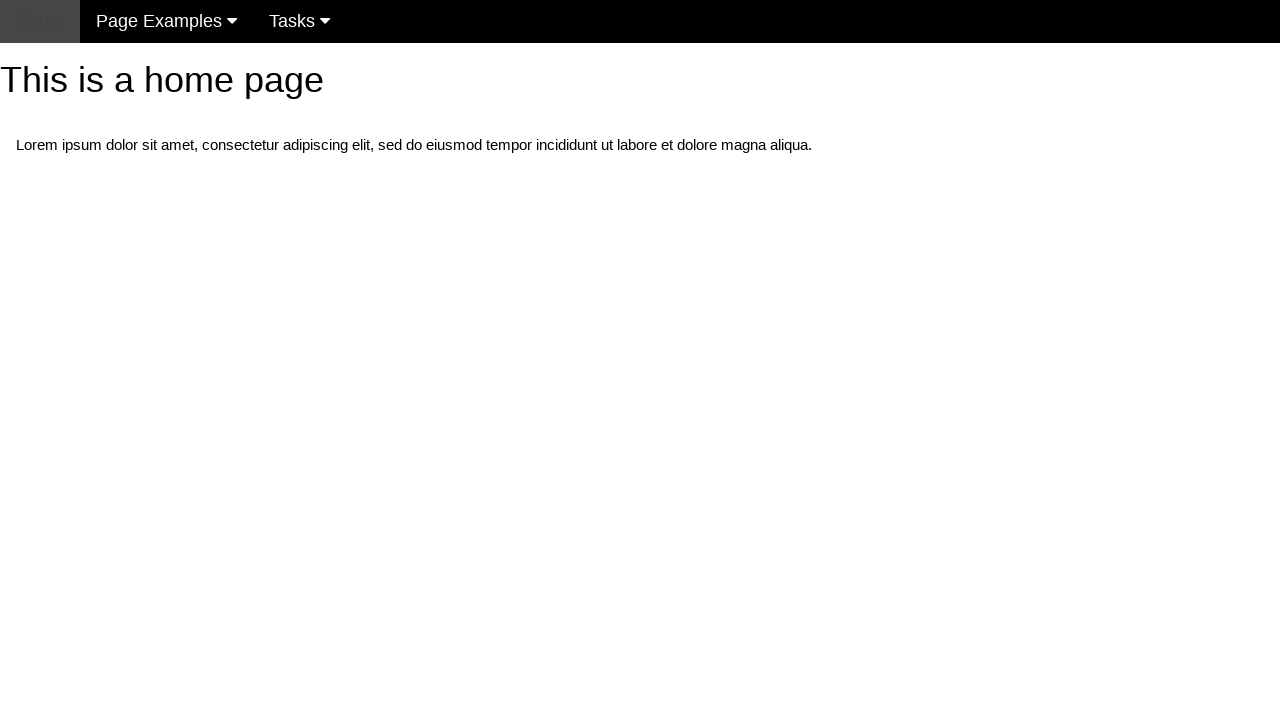

Located h1 header element
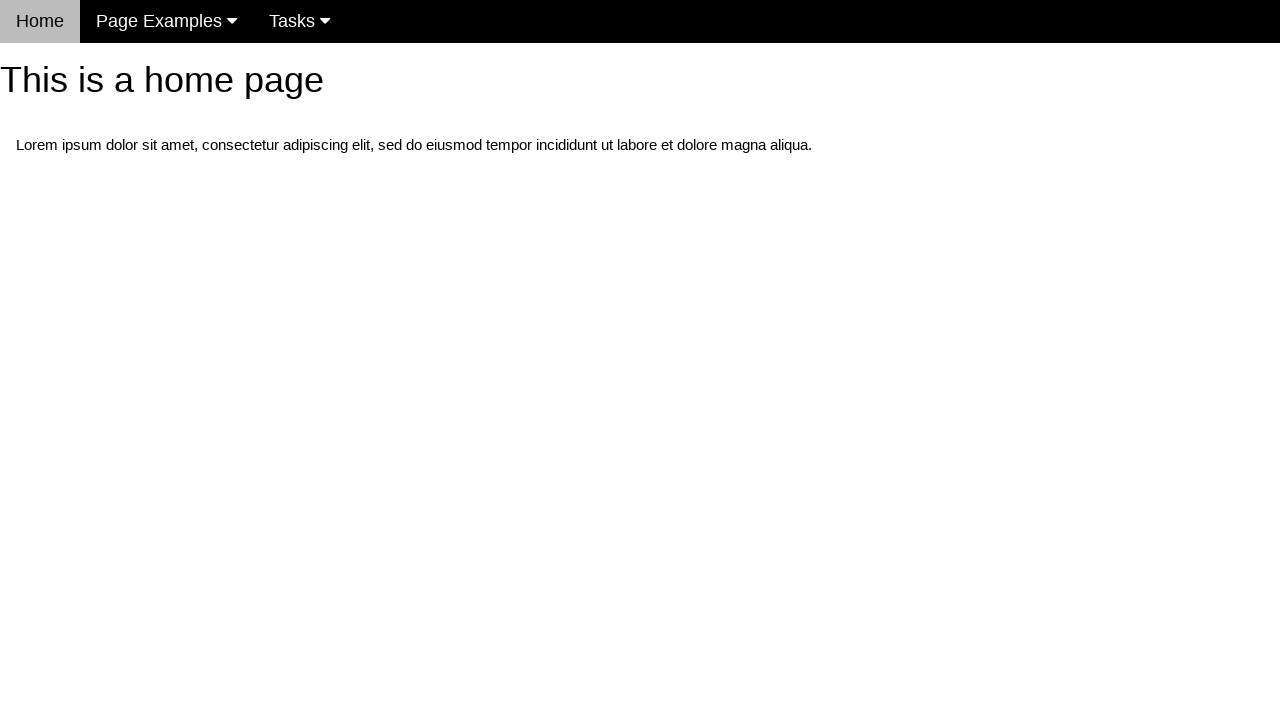

Verified header text is 'This is a home page'
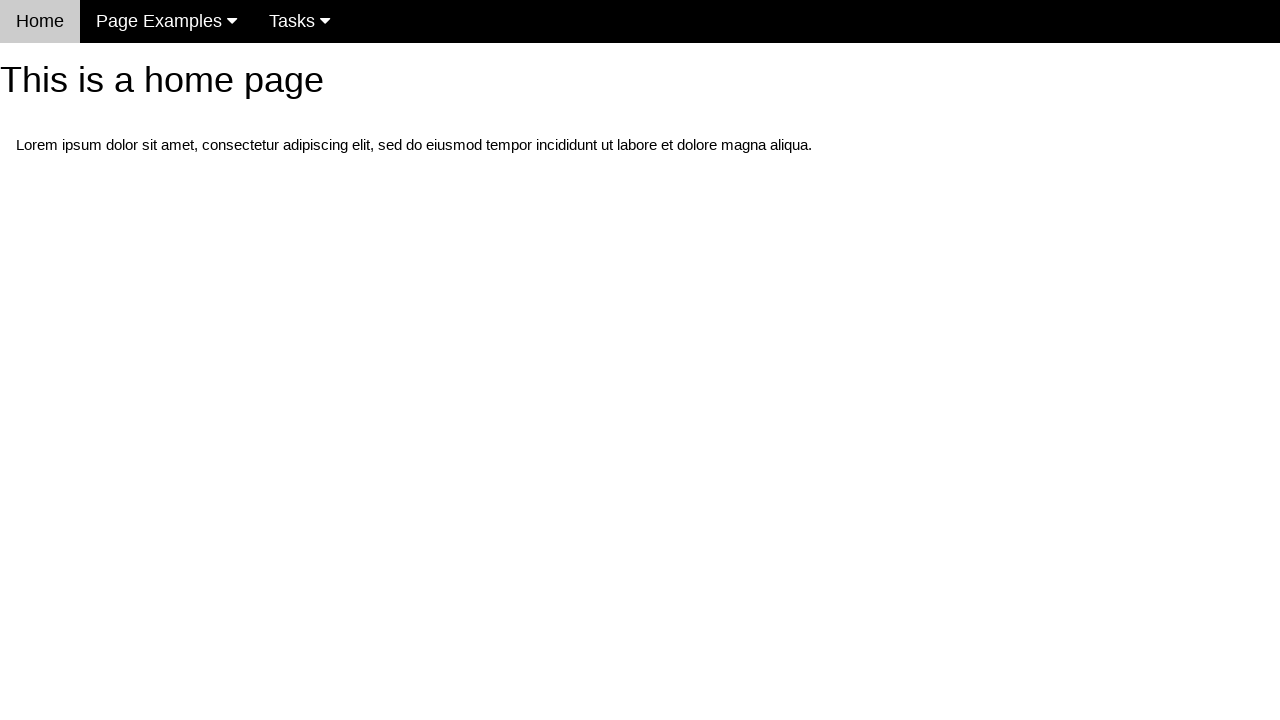

Located first paragraph element
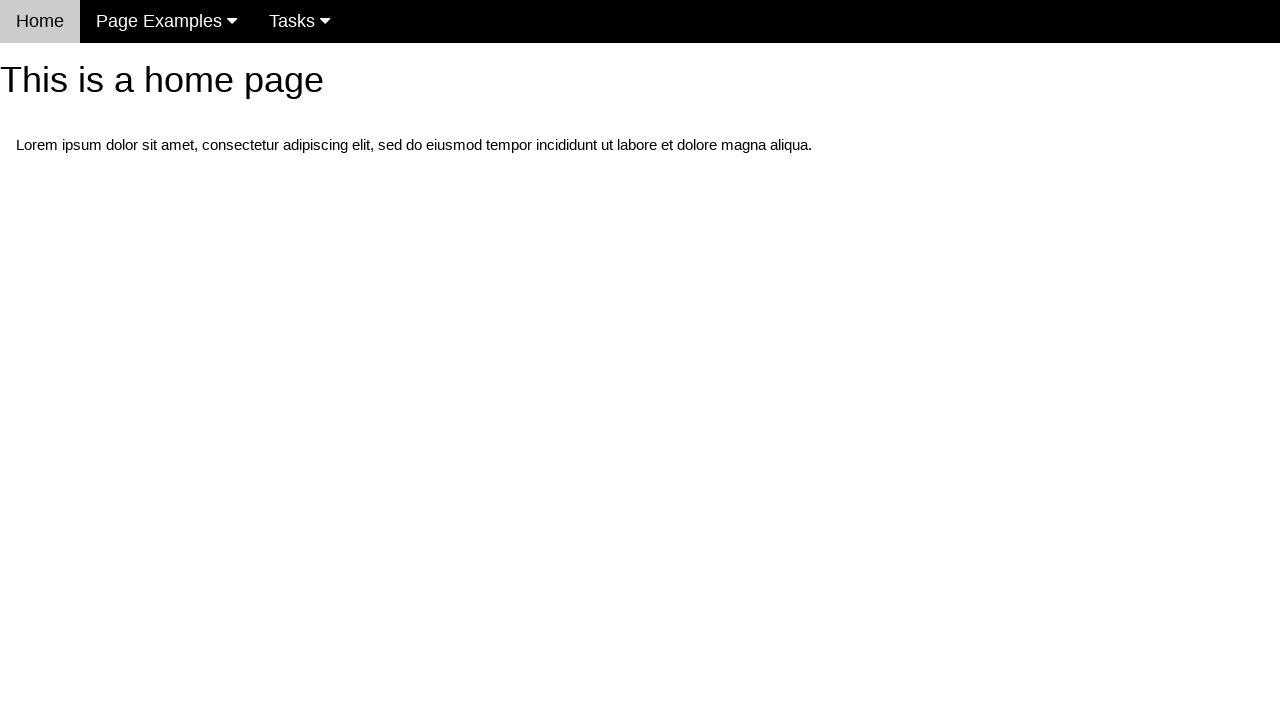

Verified paragraph contains 'Lorem ipsum dolor sit amet'
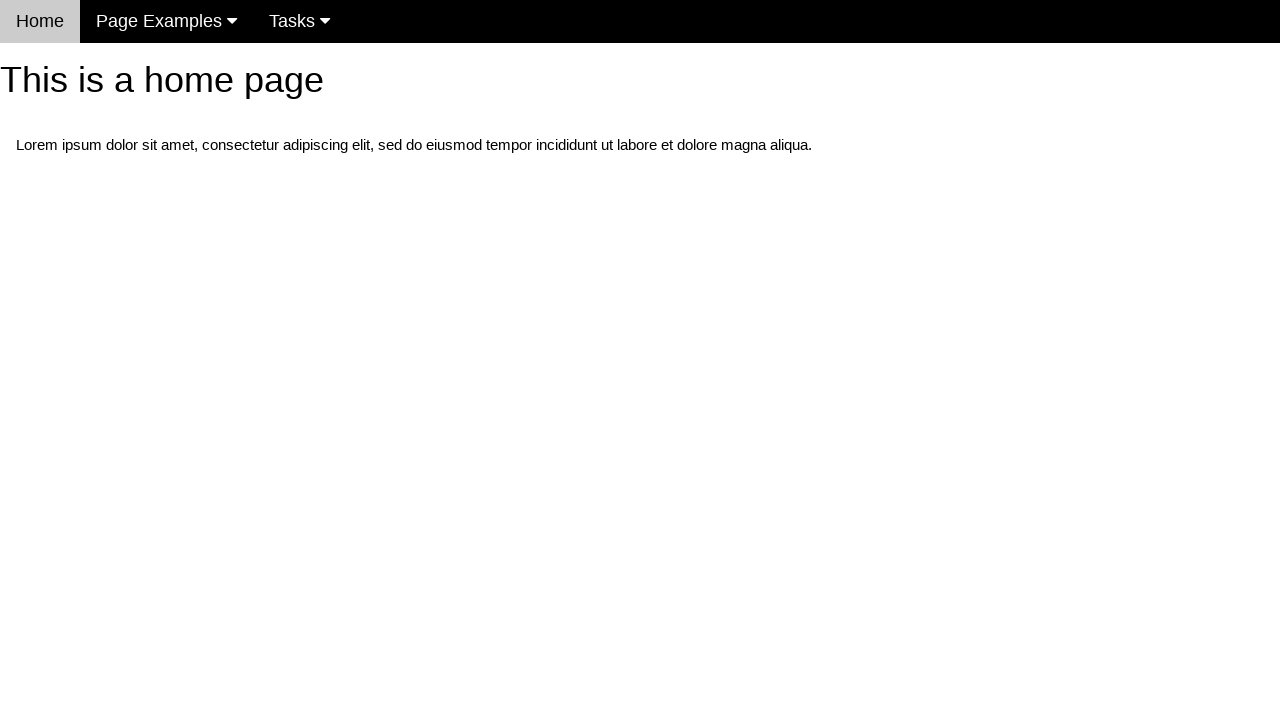

Verified navigation menu with class 'w3-navbar' is visible
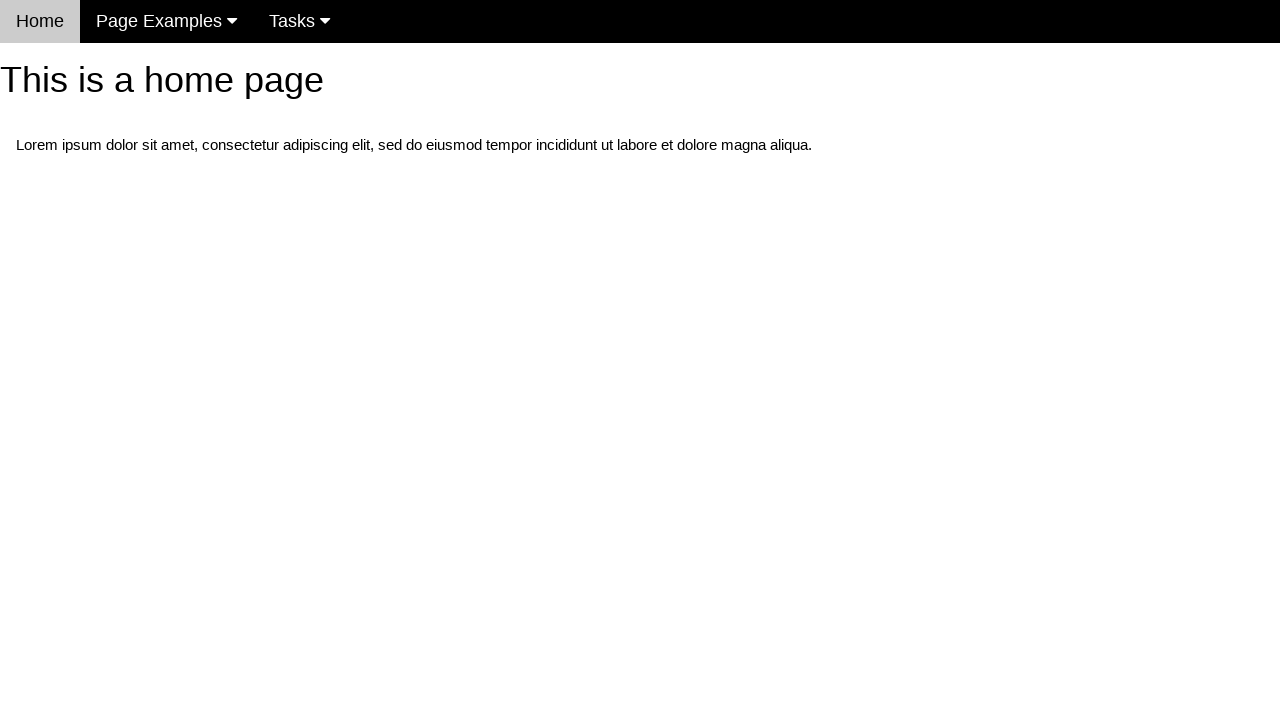

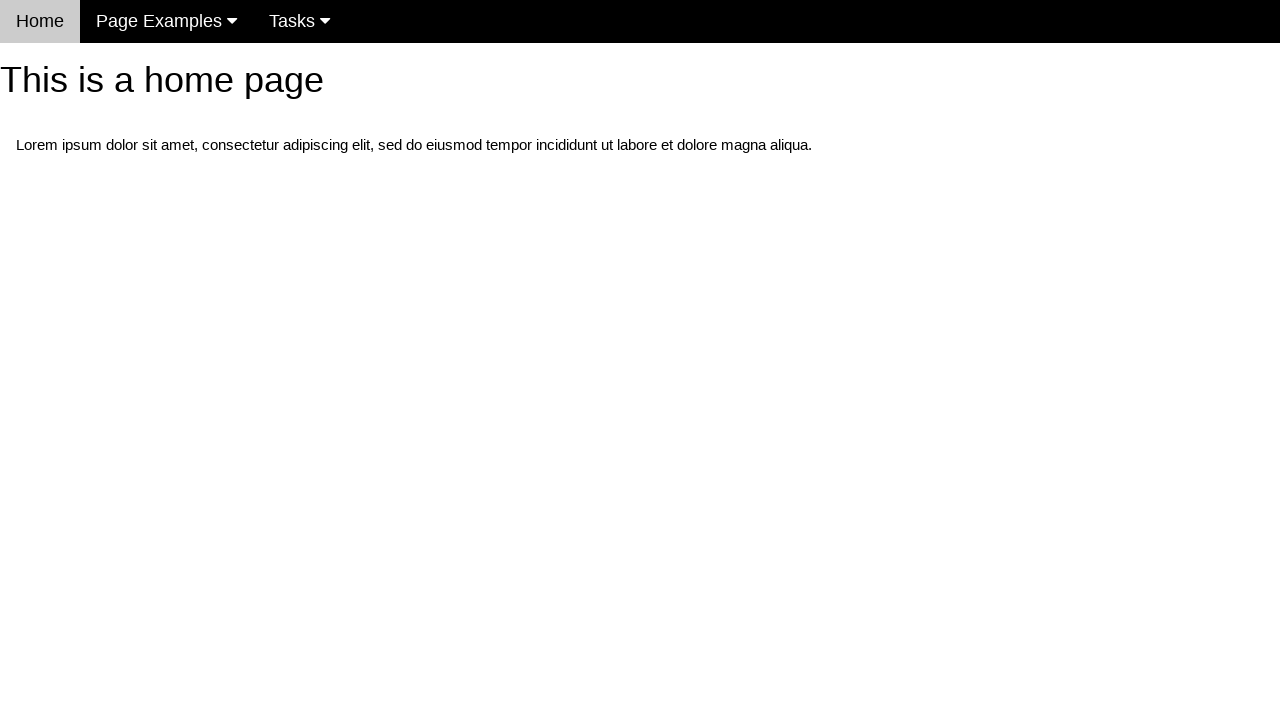